Tests the login form validation by clicking the login button without entering any credentials and verifying the appropriate error message is displayed.

Starting URL: https://www.saucedemo.com/

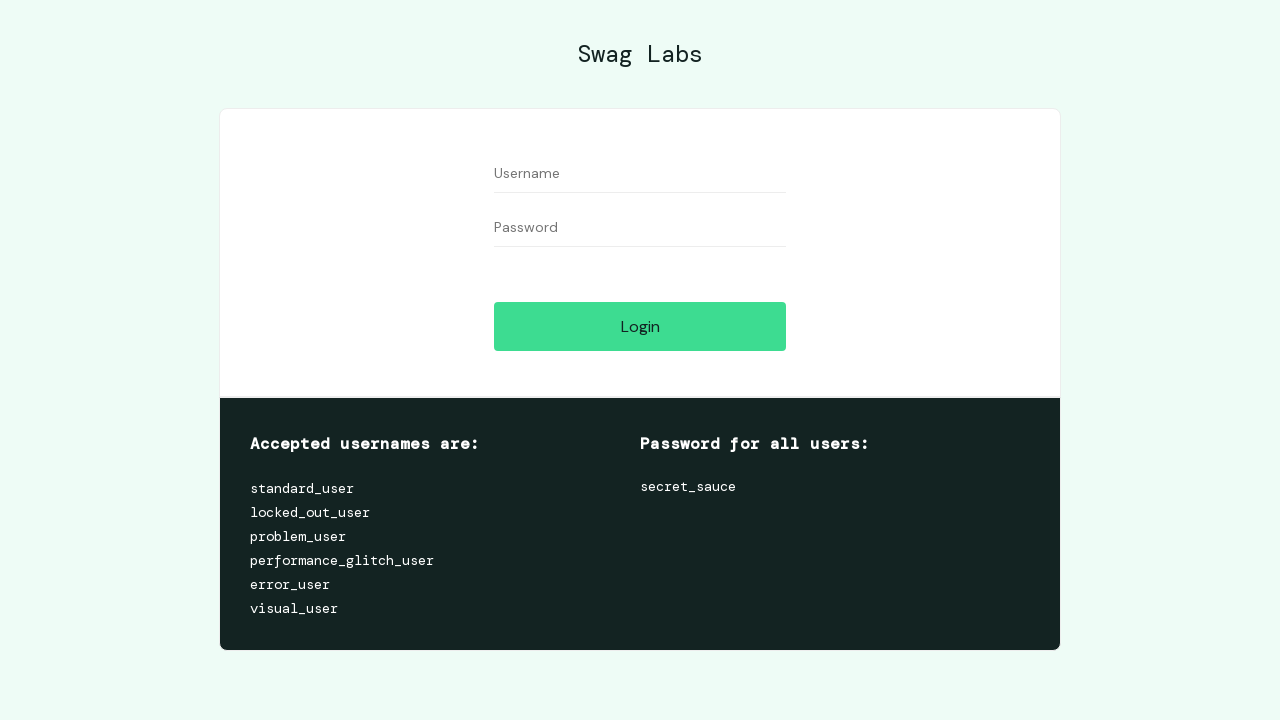

Username field is visible
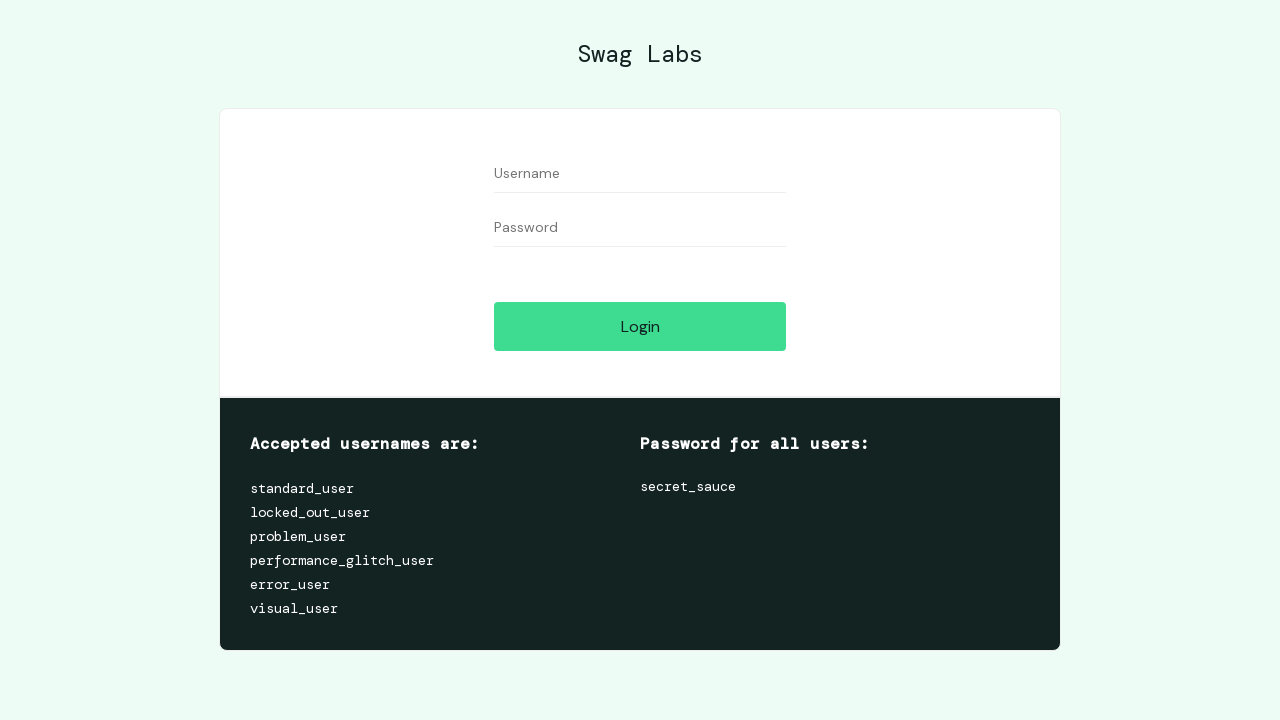

Password field is visible
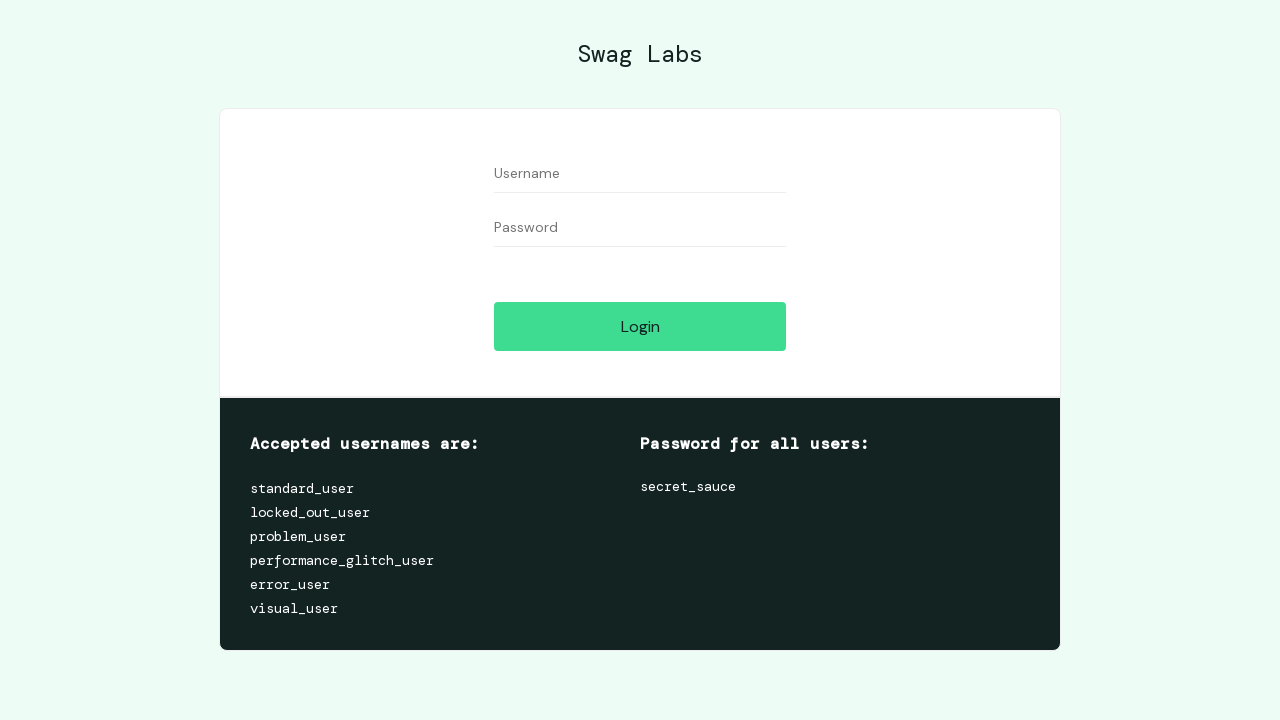

Login button is visible
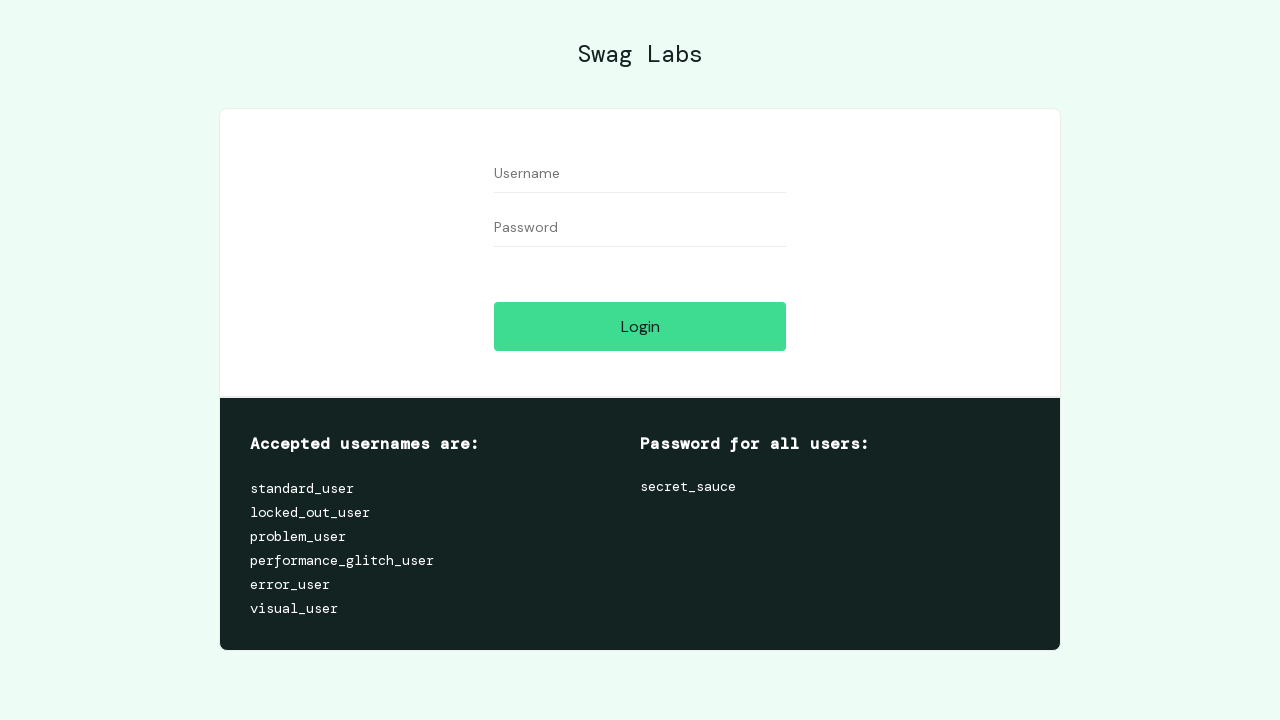

Clicked login button without entering any credentials at (640, 326) on [data-test='login-button']
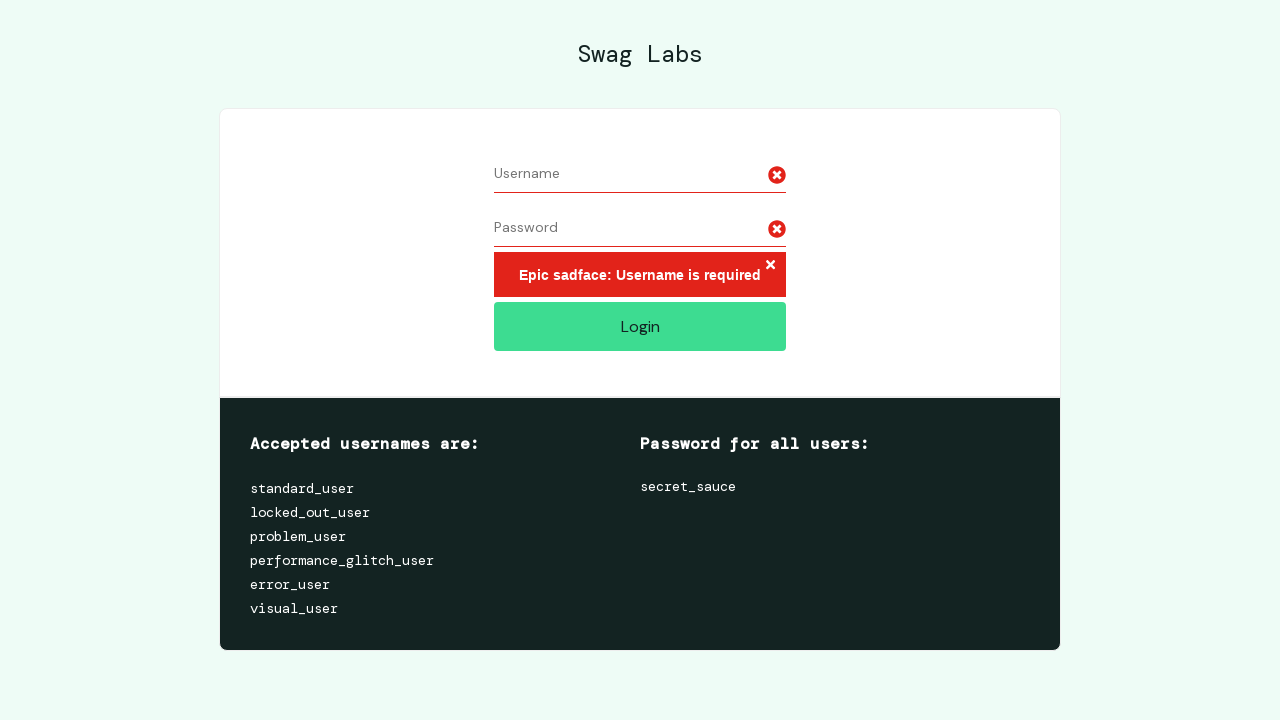

Error message appeared on screen
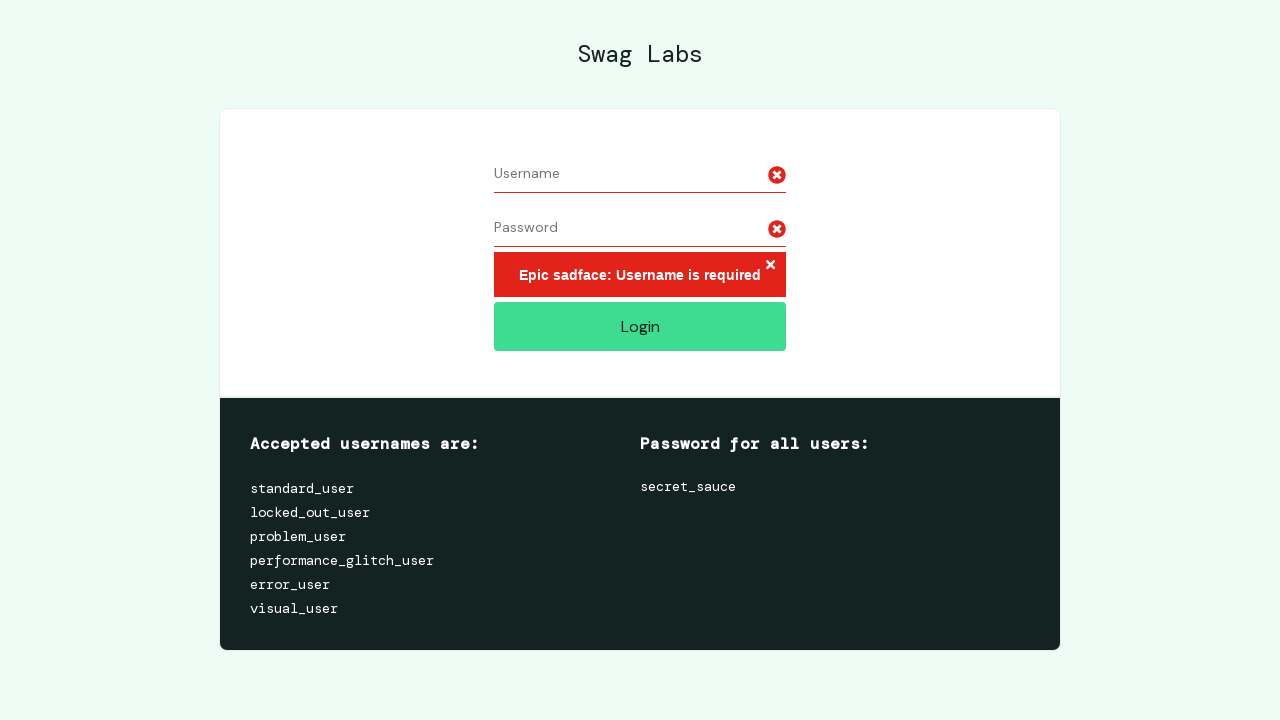

Retrieved error message text: 'Epic sadface: Username is required'
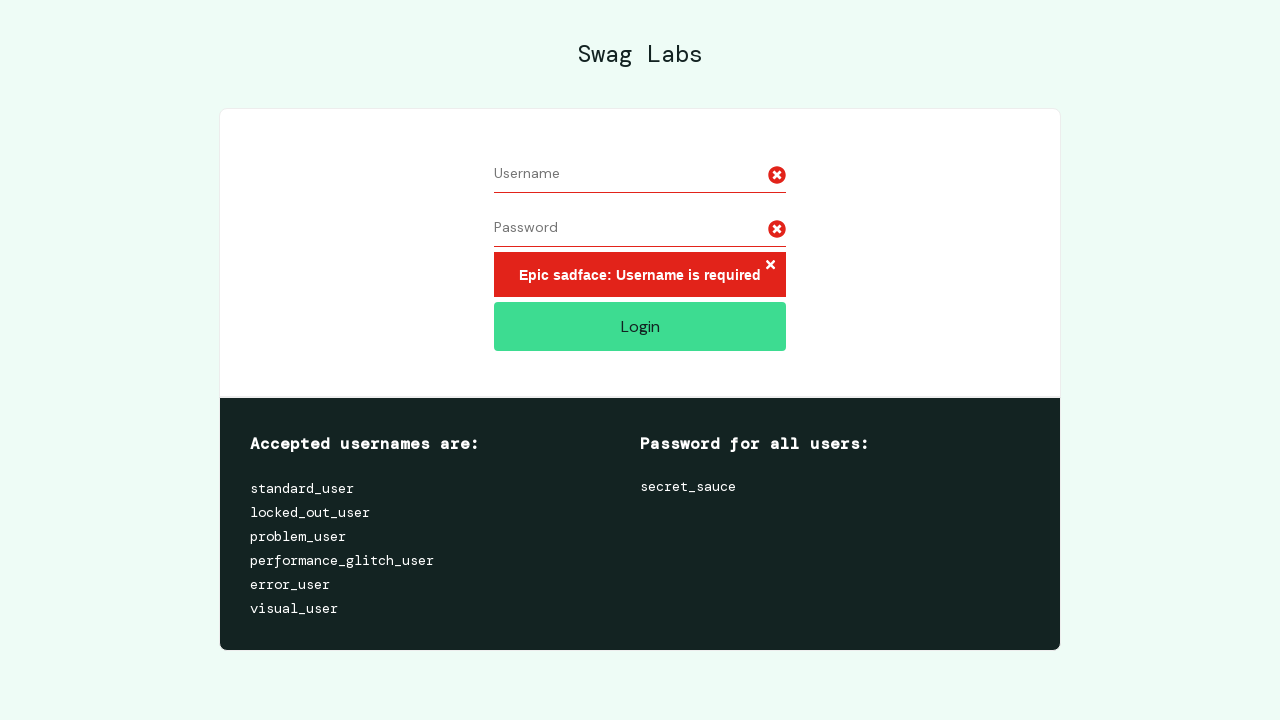

Verified error message matches expected text 'Epic sadface: Username is required'
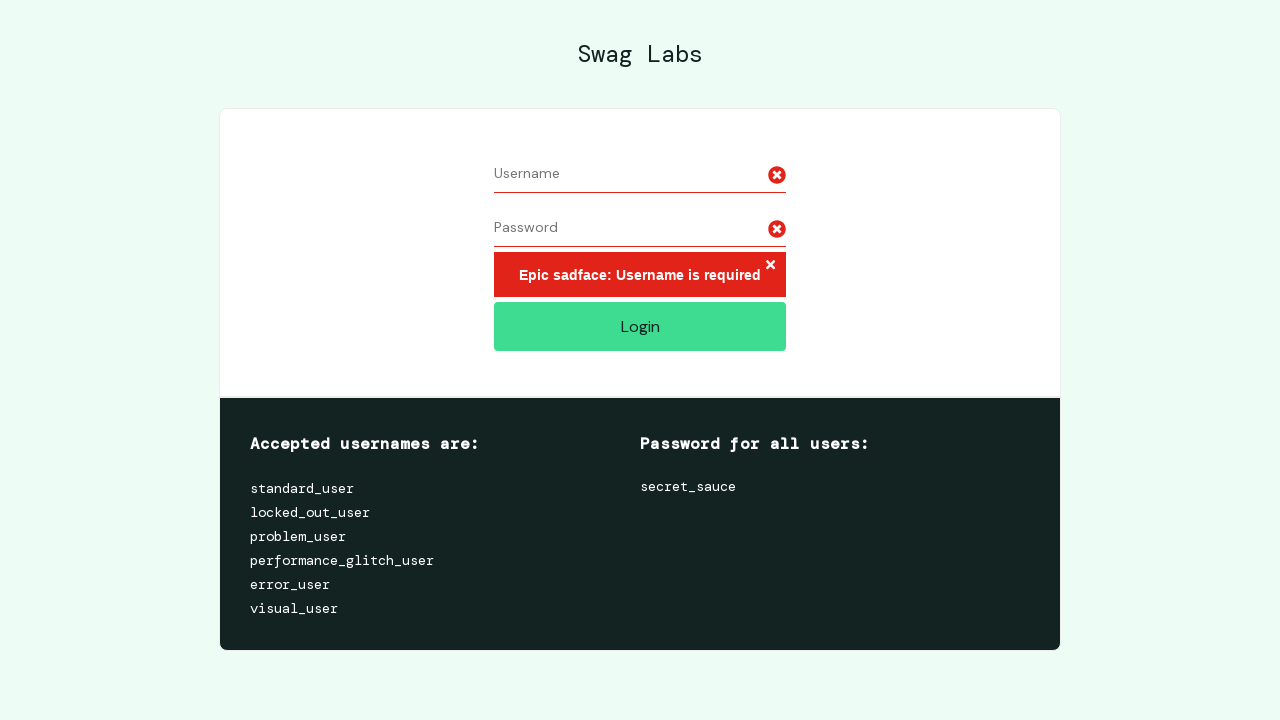

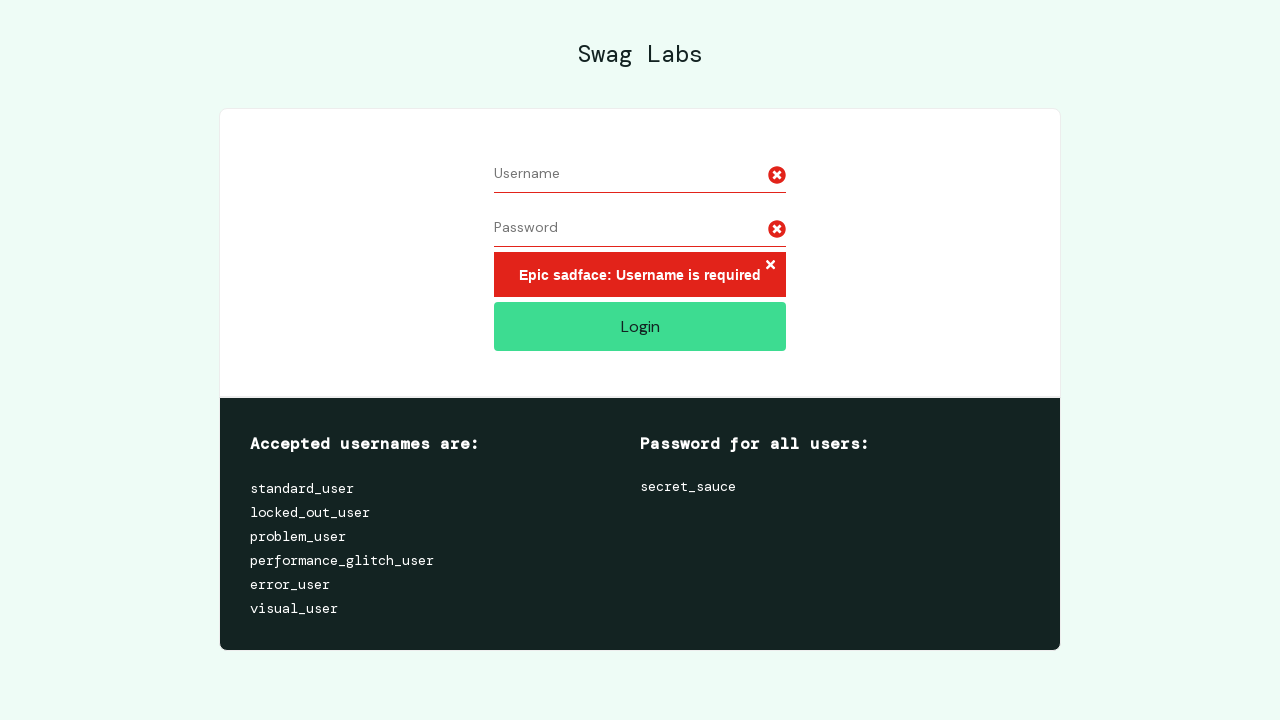